Tests JavaScript prompt alert by clicking the JS Prompt button, entering text, and accepting the dialog

Starting URL: https://the-internet.herokuapp.com/javascript_alerts

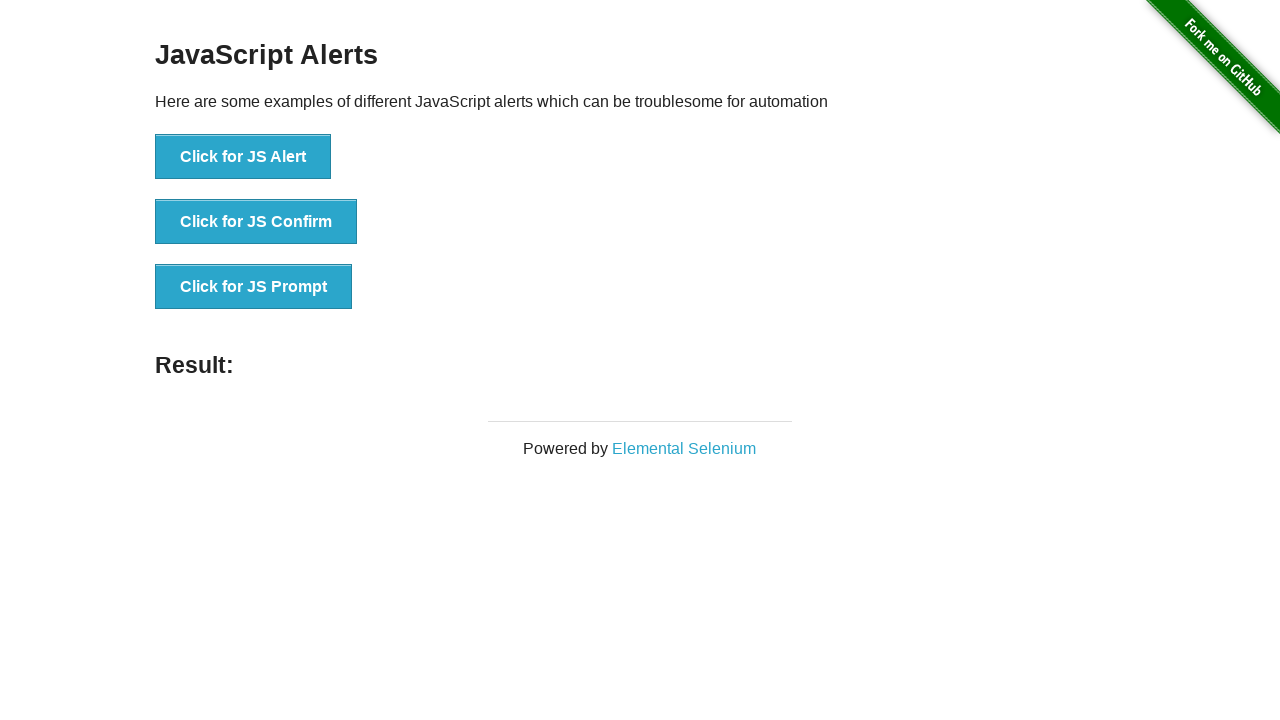

Set up dialog handler to accept prompt with text 'Kappa'
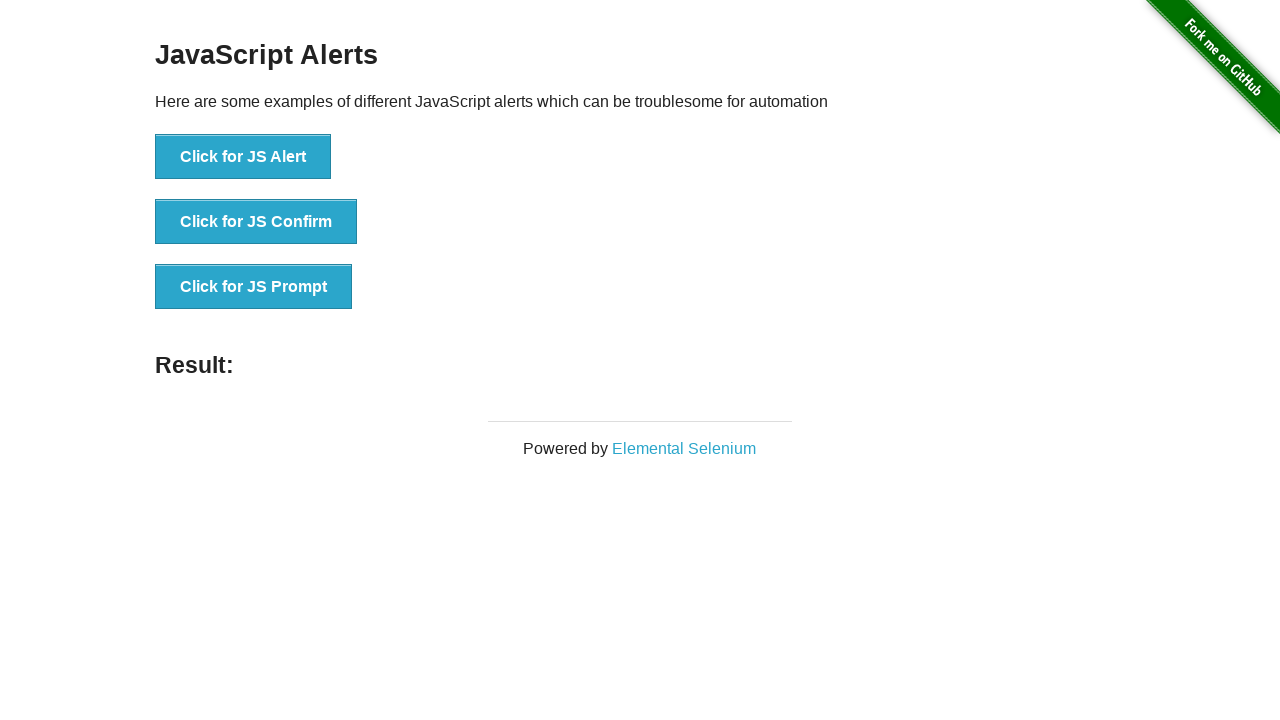

Clicked JS Prompt button at (254, 287) on button[onclick='jsPrompt()']
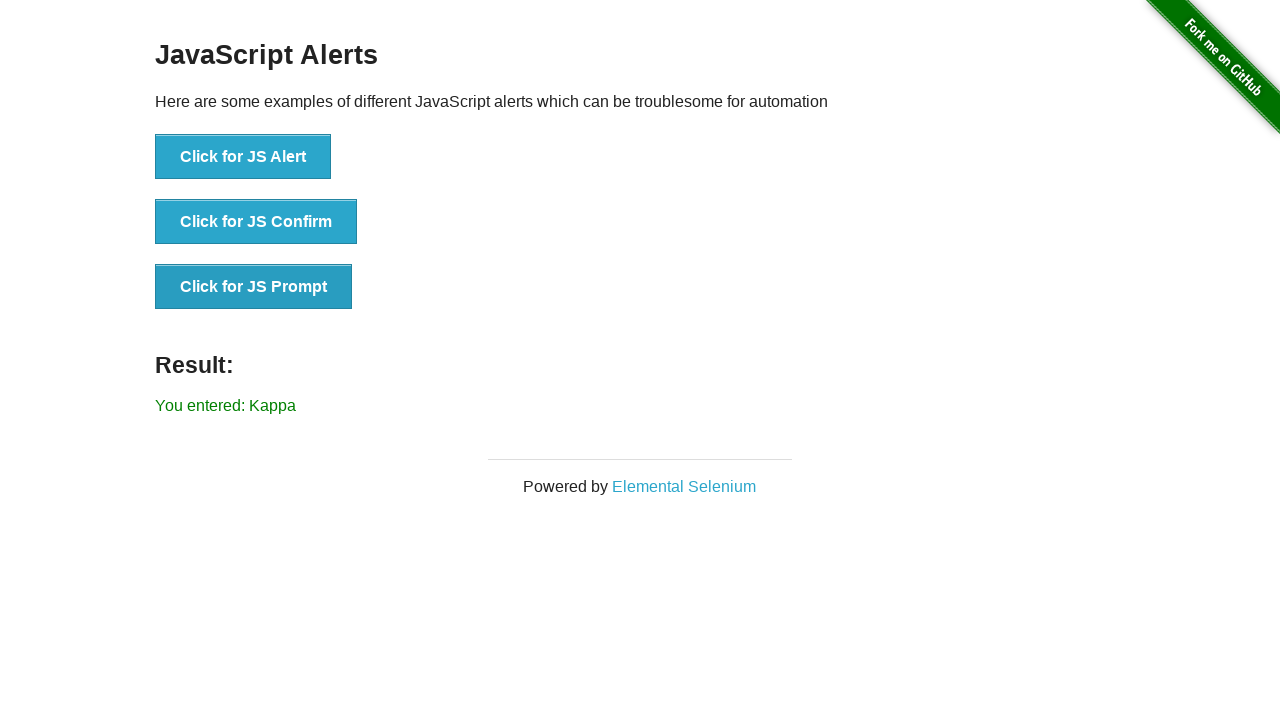

Result element loaded after prompt was accepted
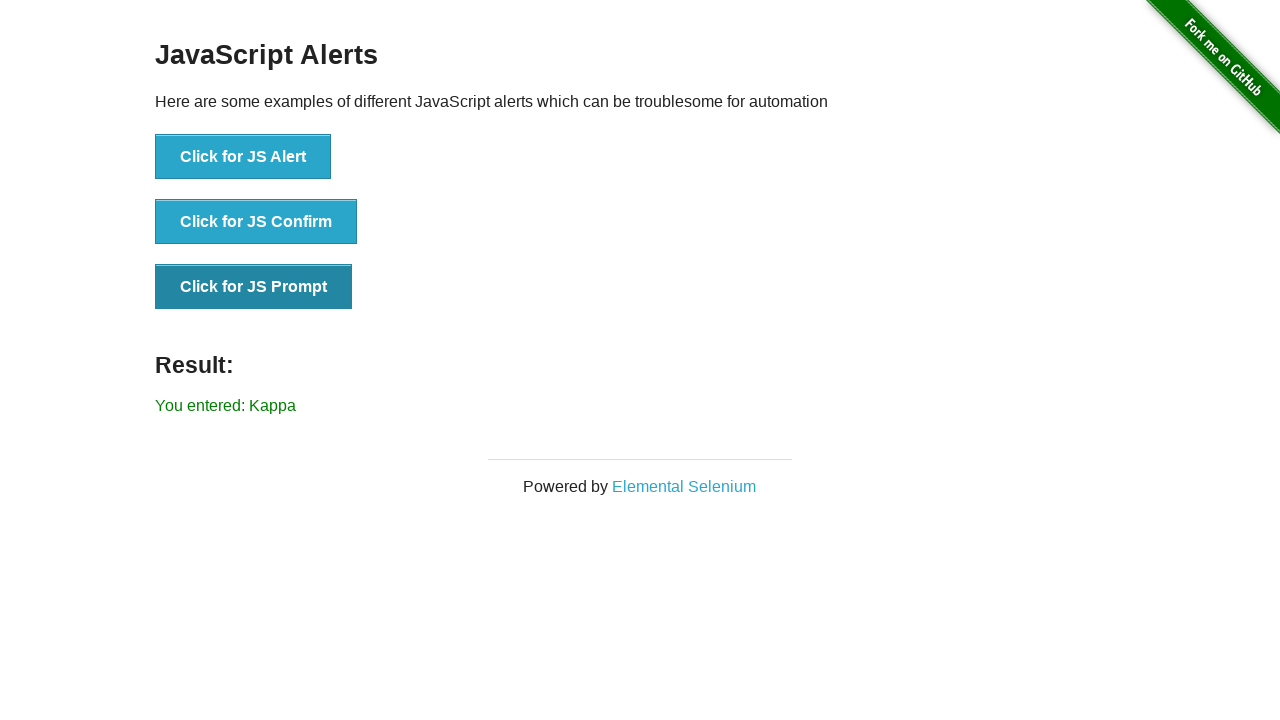

Retrieved result text from page
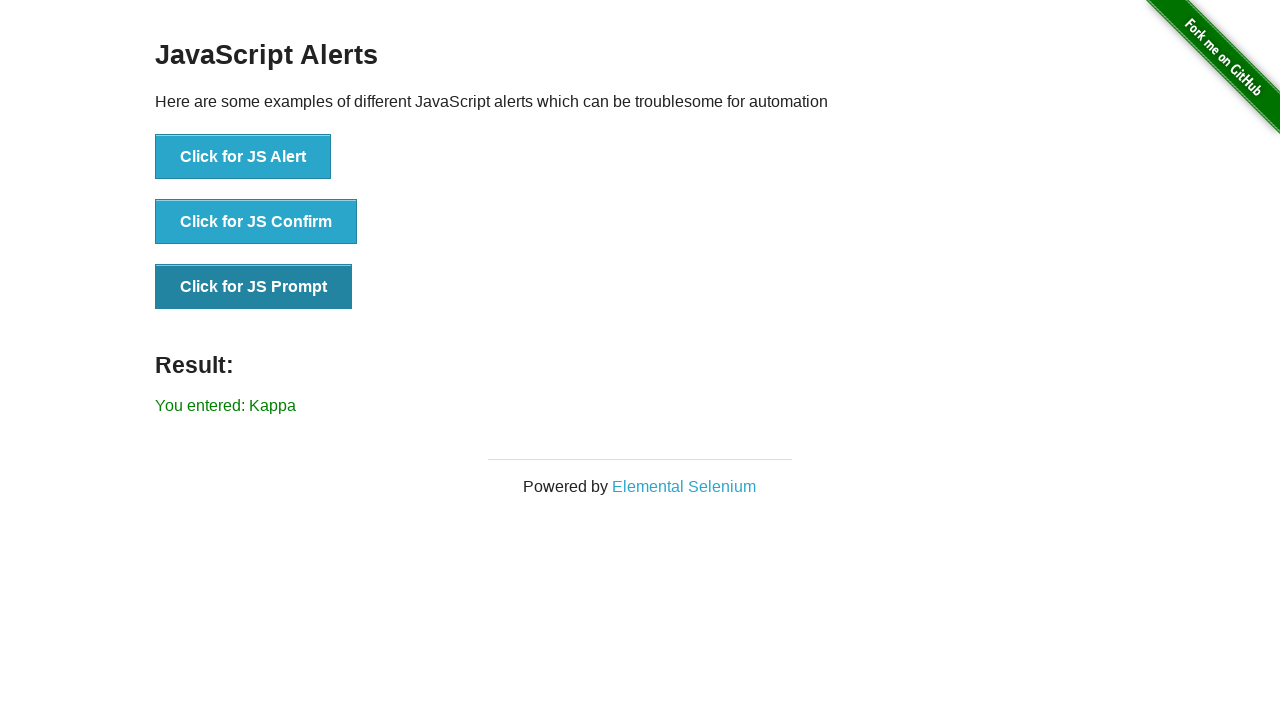

Verified that result contains 'You entered: Kappa'
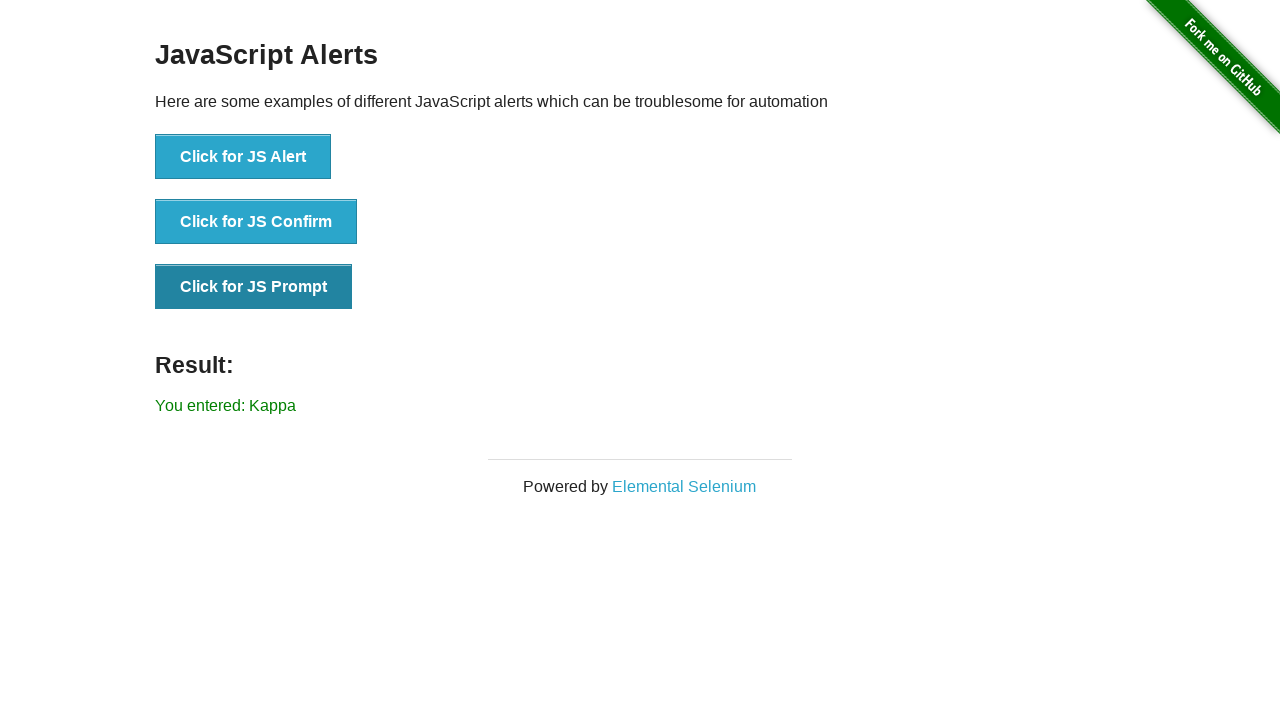

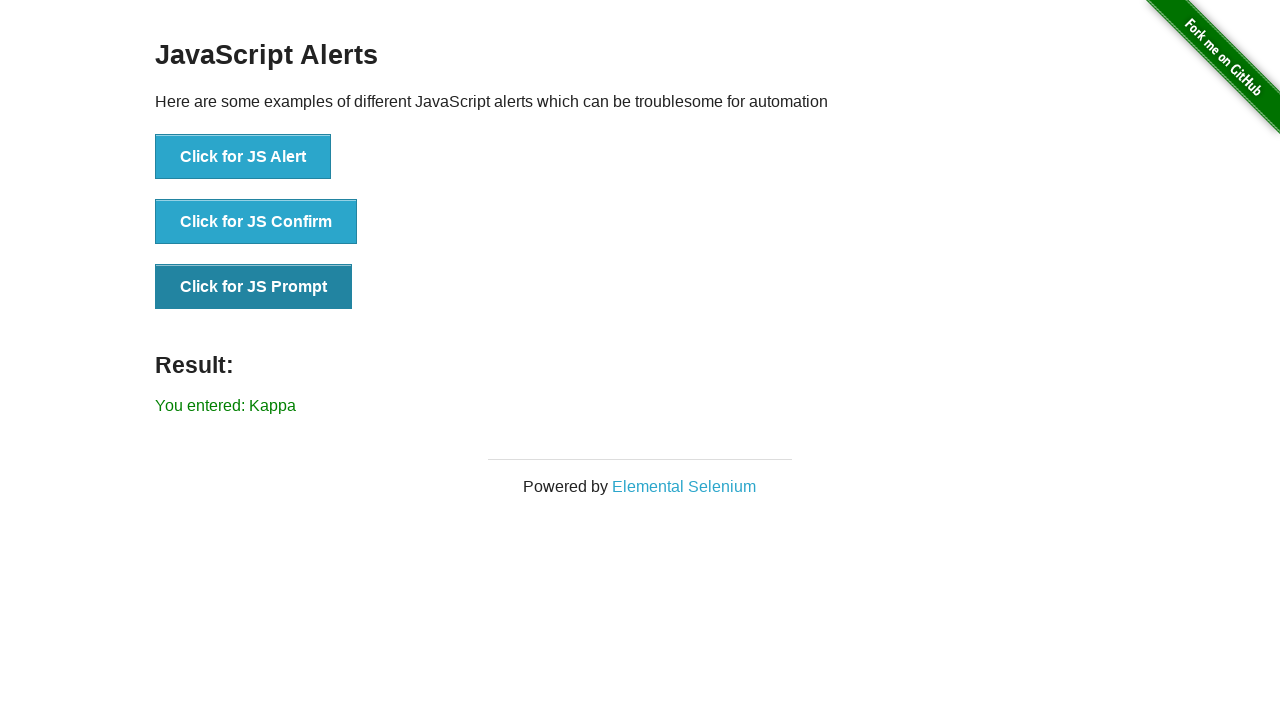